Tests the address-to-coordinates conversion form by entering an address and clicking the convert button to verify the form submission works

Starting URL: https://www.latlong.net/convert-address-to-lat-long.html

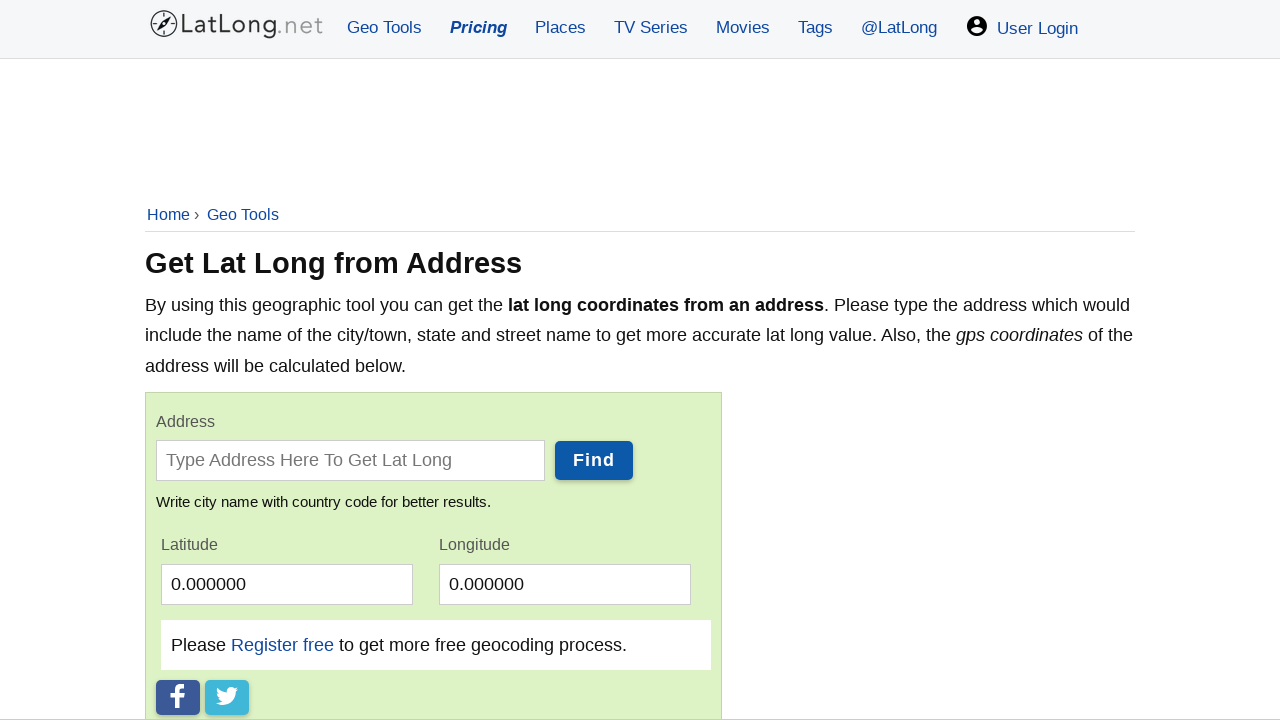

Filled address input field with 'Plaza del Ayuntamiento, Valencia, Spain' on .width70
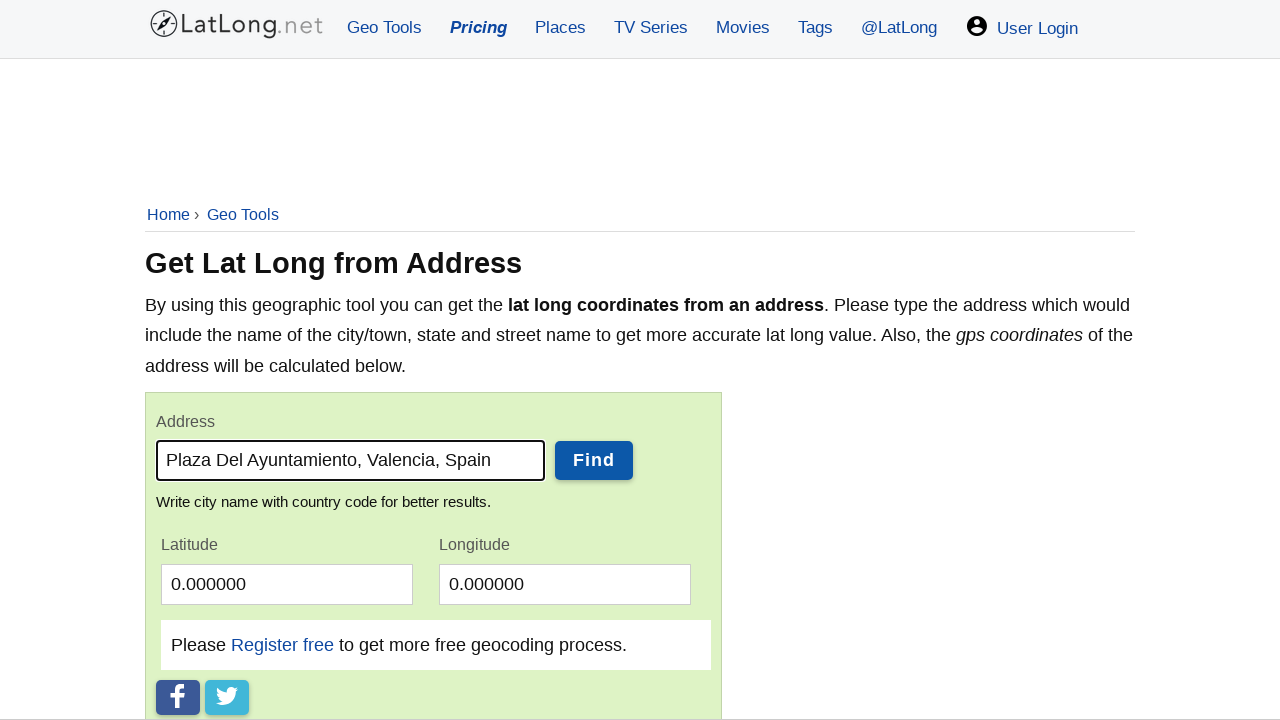

Clicked the convert button to submit the form at (594, 460) on .button
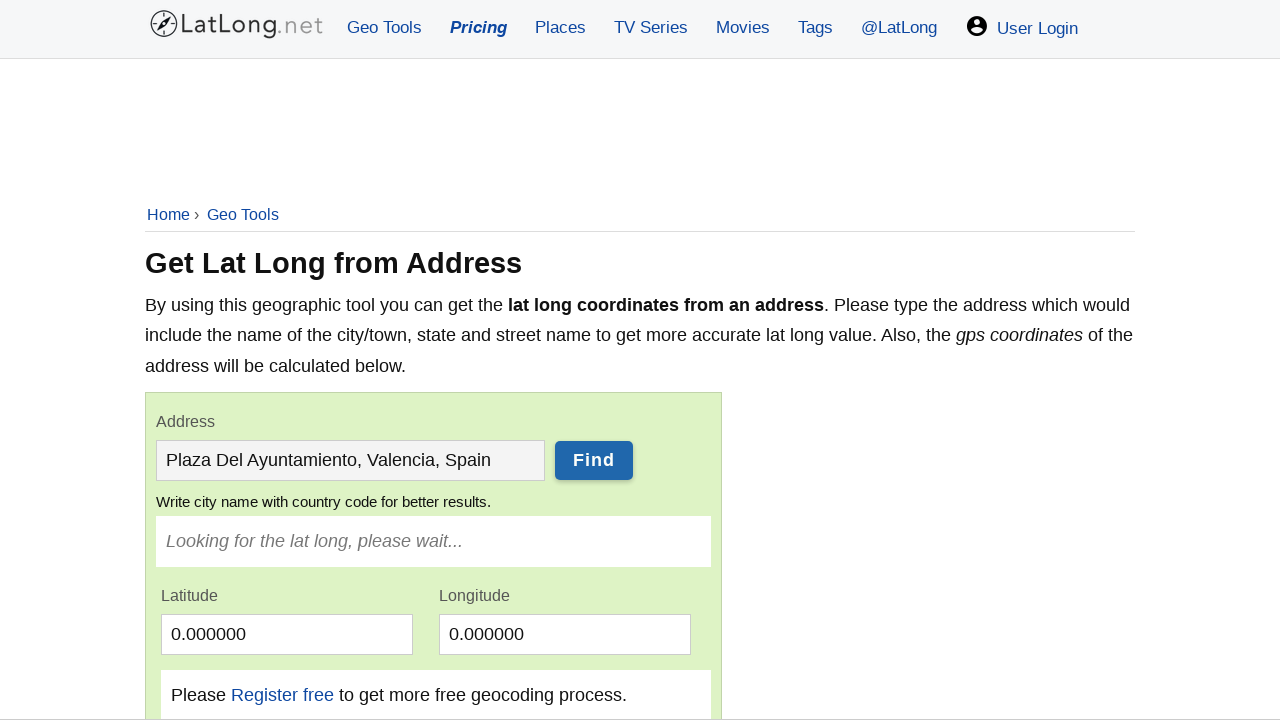

Waited for coordinates result to appear on the page
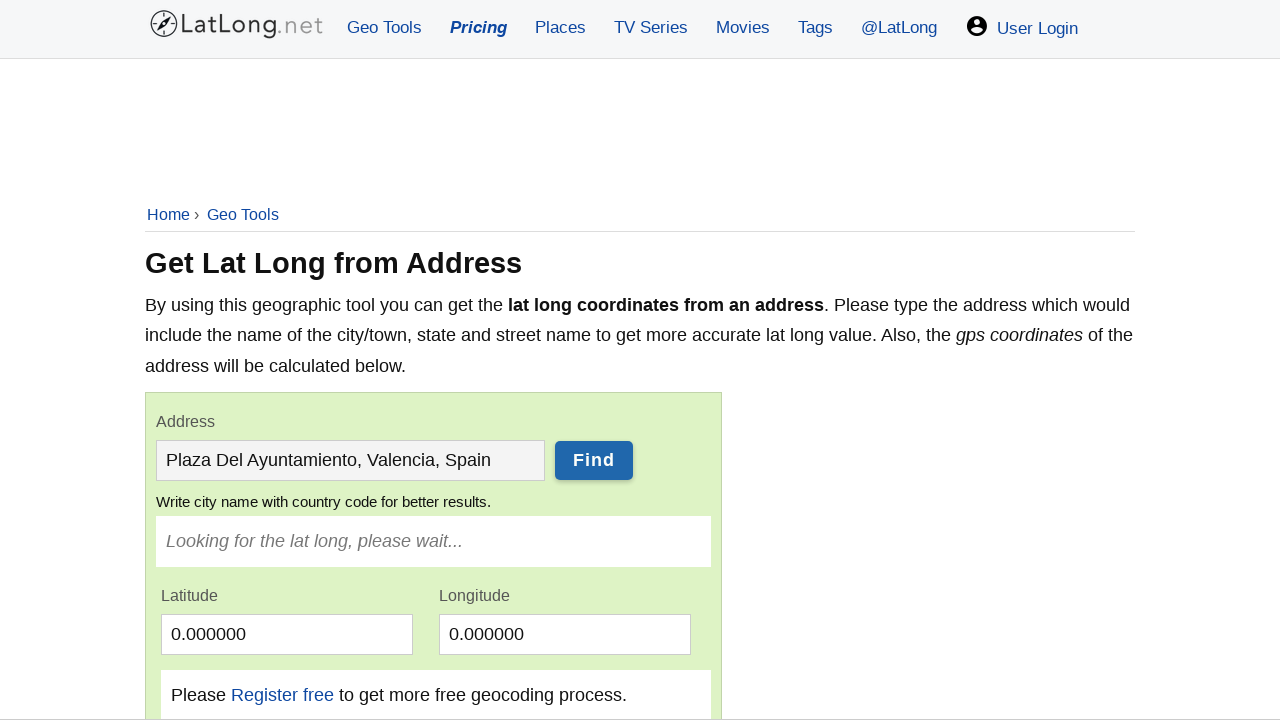

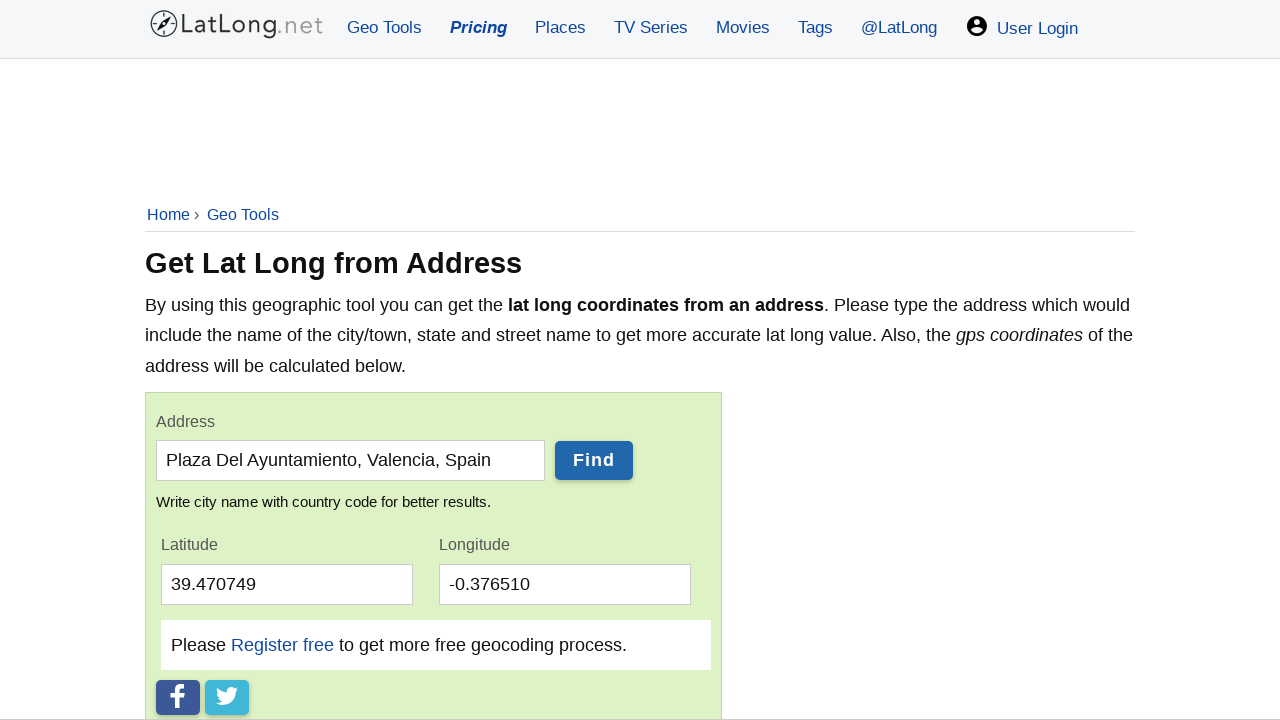